Navigates to the DemoBlaze website and validates that the category menu items are displayed correctly by checking their visibility, enabled state, and text content against expected values.

Starting URL: https://www.demoblaze.com/

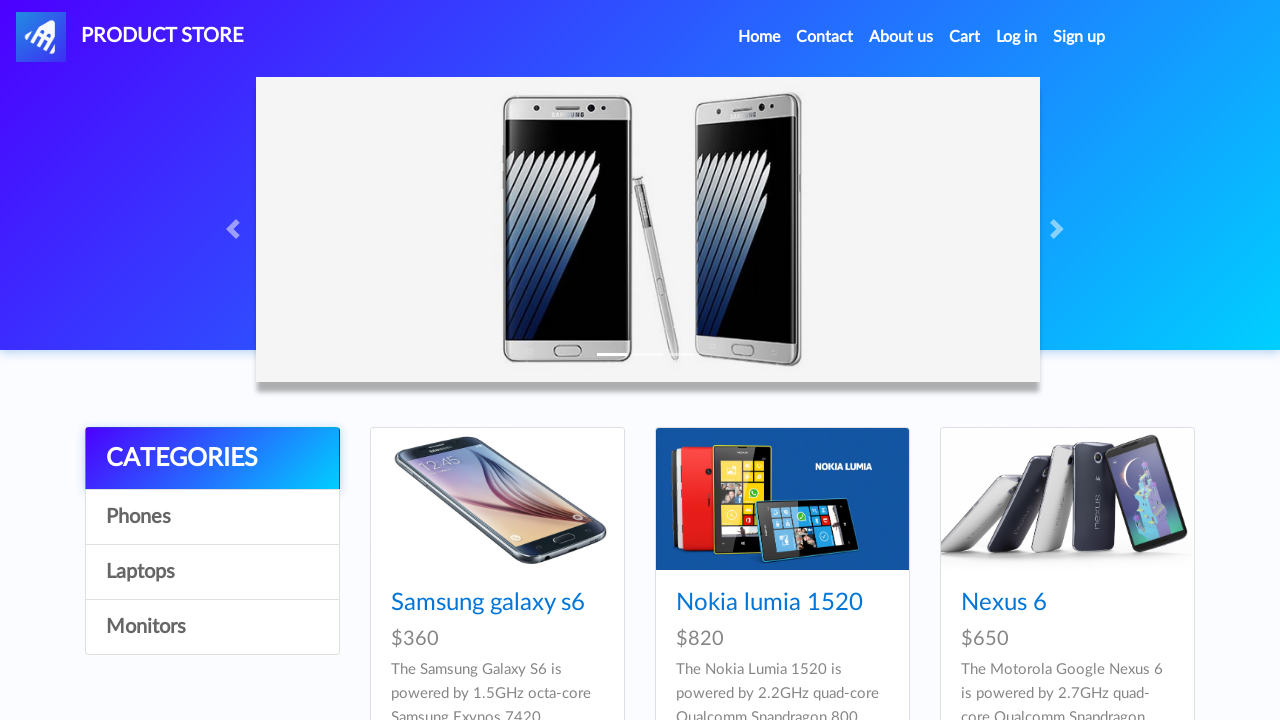

Located all category menu items from the list group
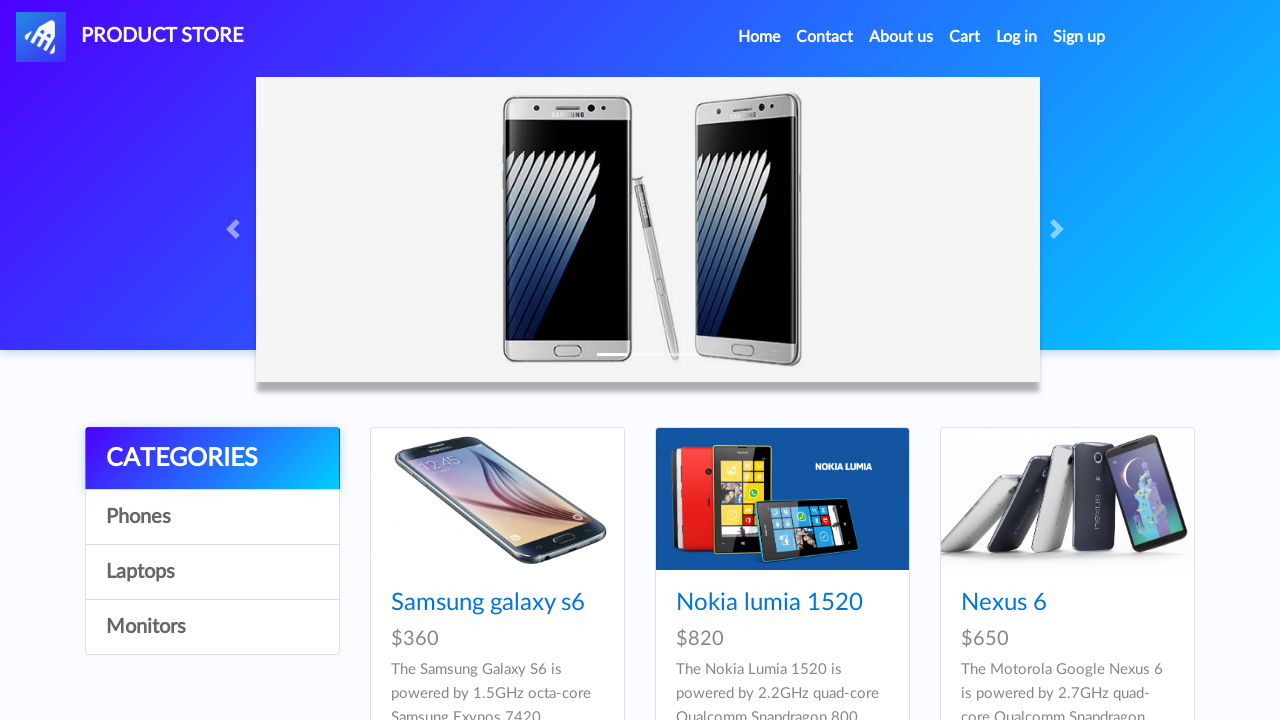

Defined expected category names list
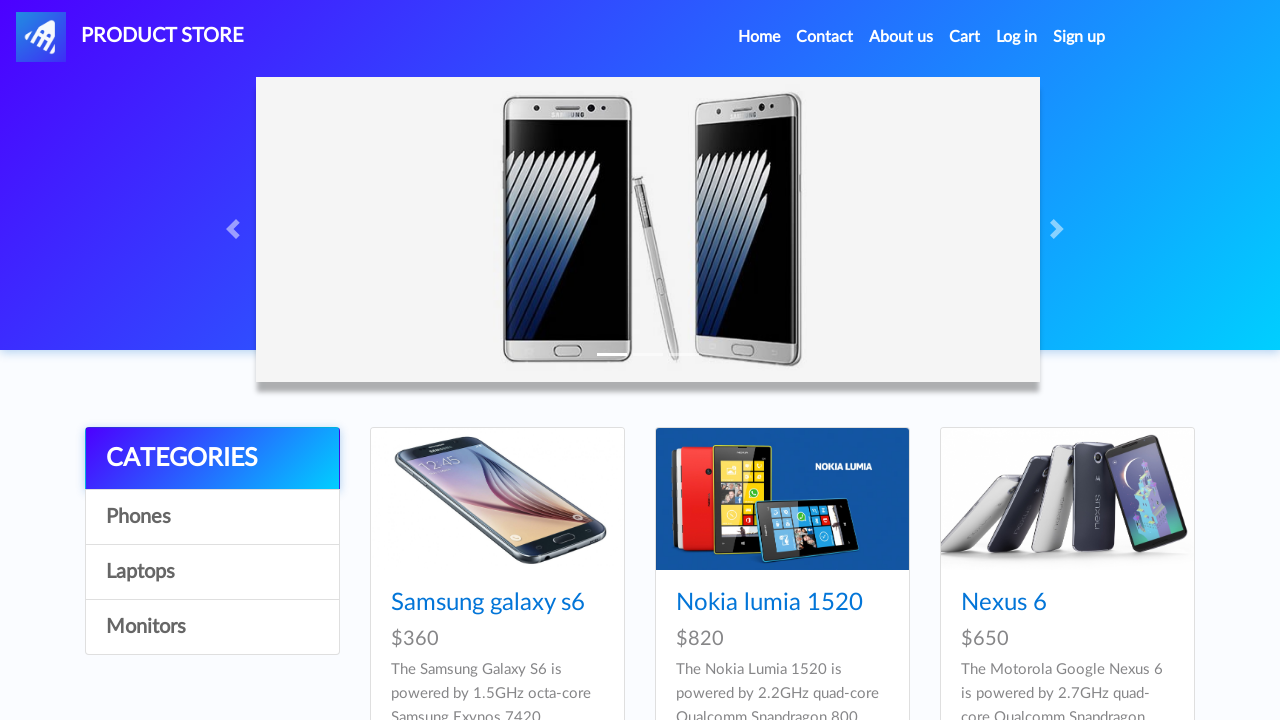

Verified that 4 categories were found, matching expected count of 4
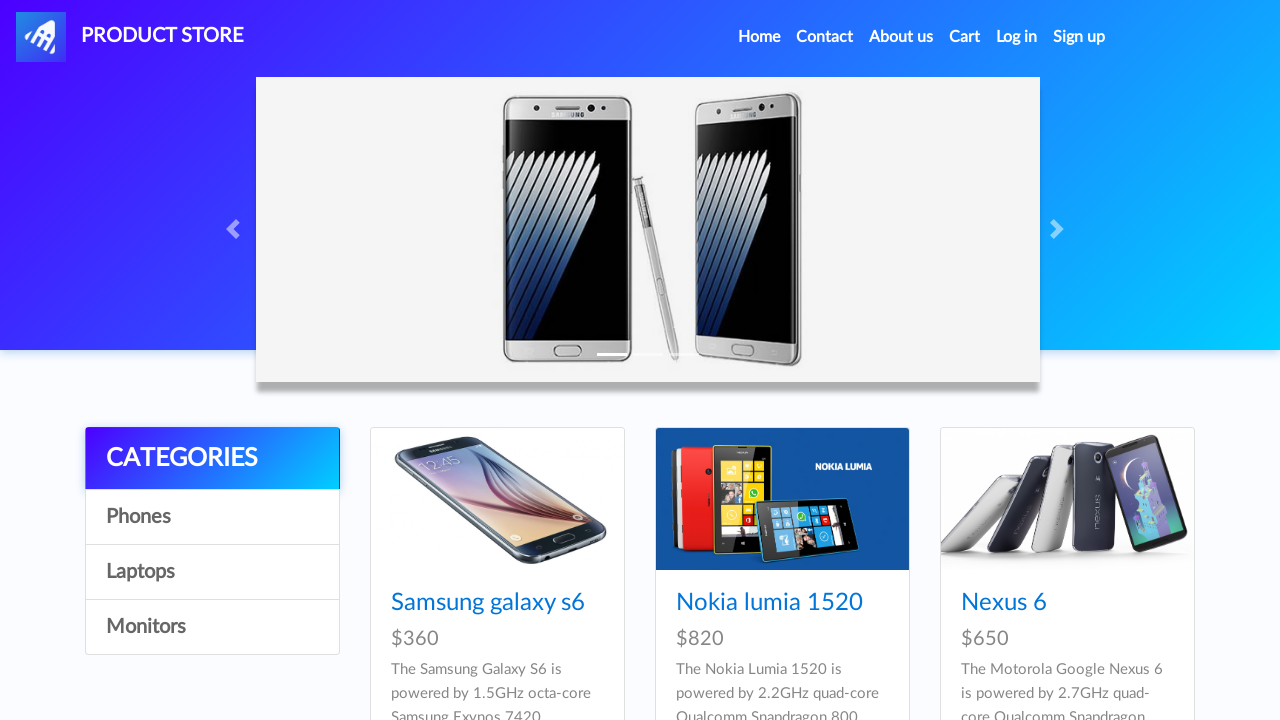

Retrieved text content 'CATEGORIES' from category at index 0
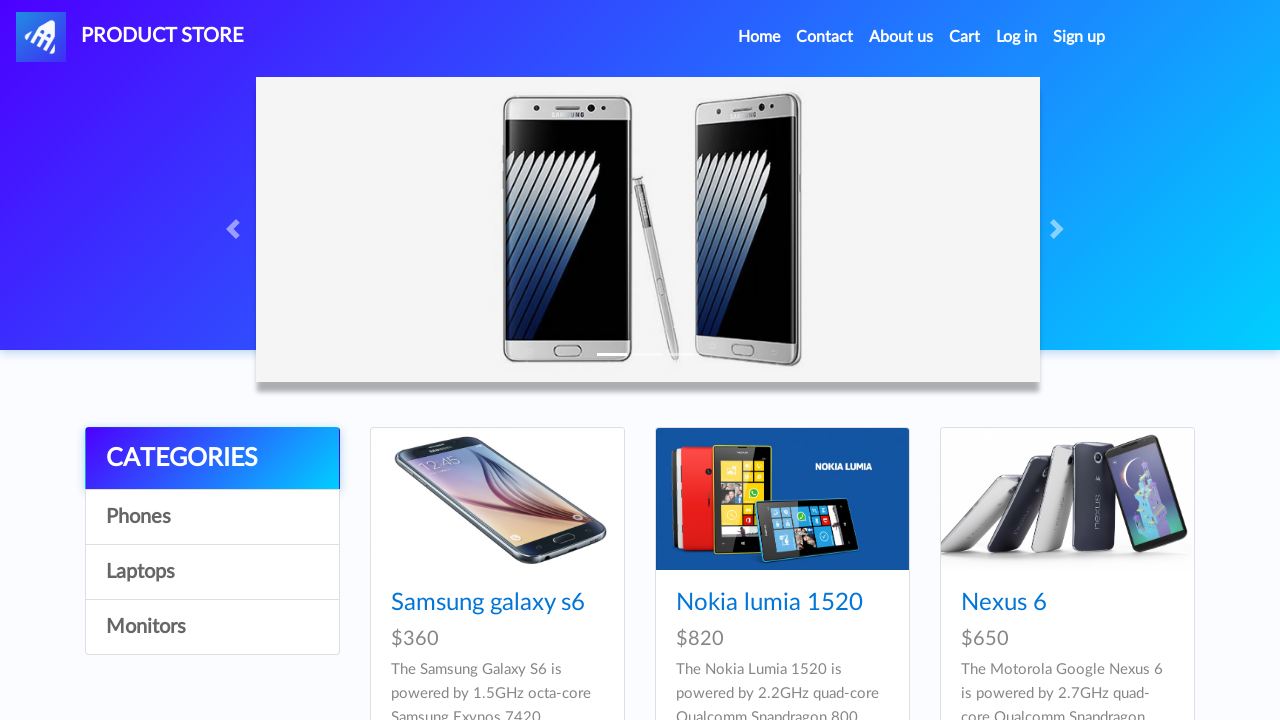

Verified that category 'CATEGORIES' is visible
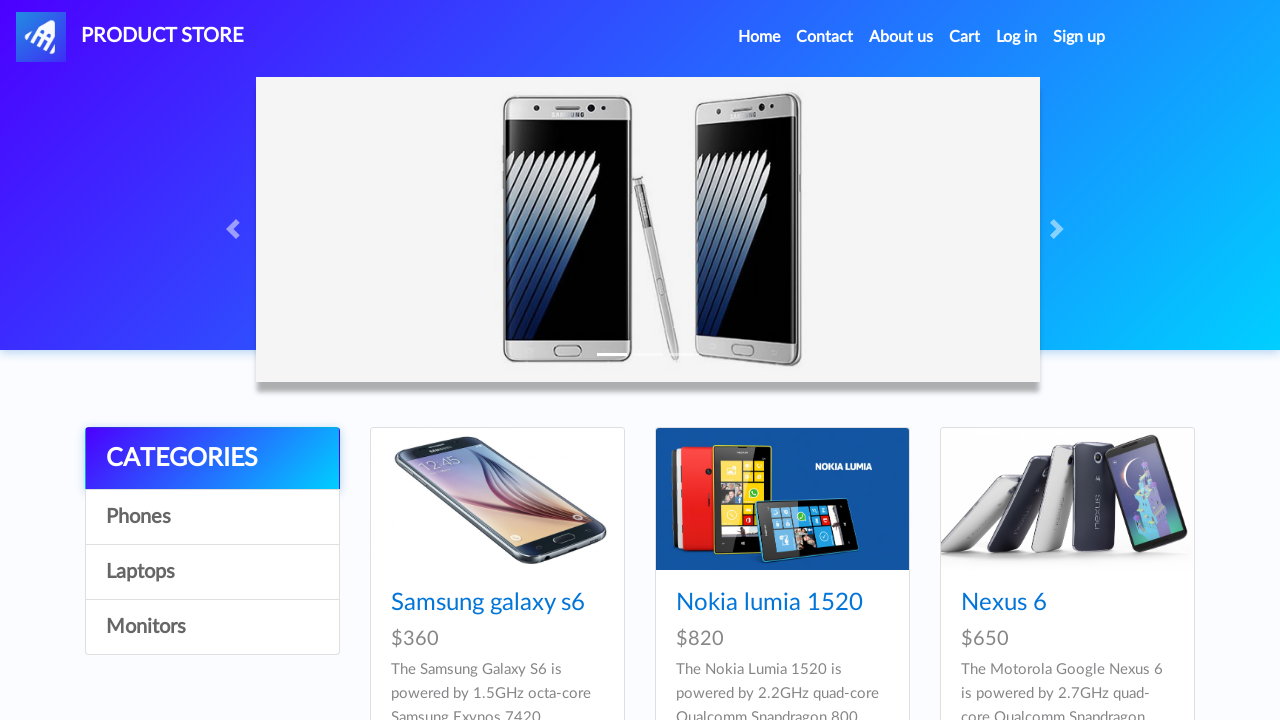

Verified that category 'CATEGORIES' is enabled
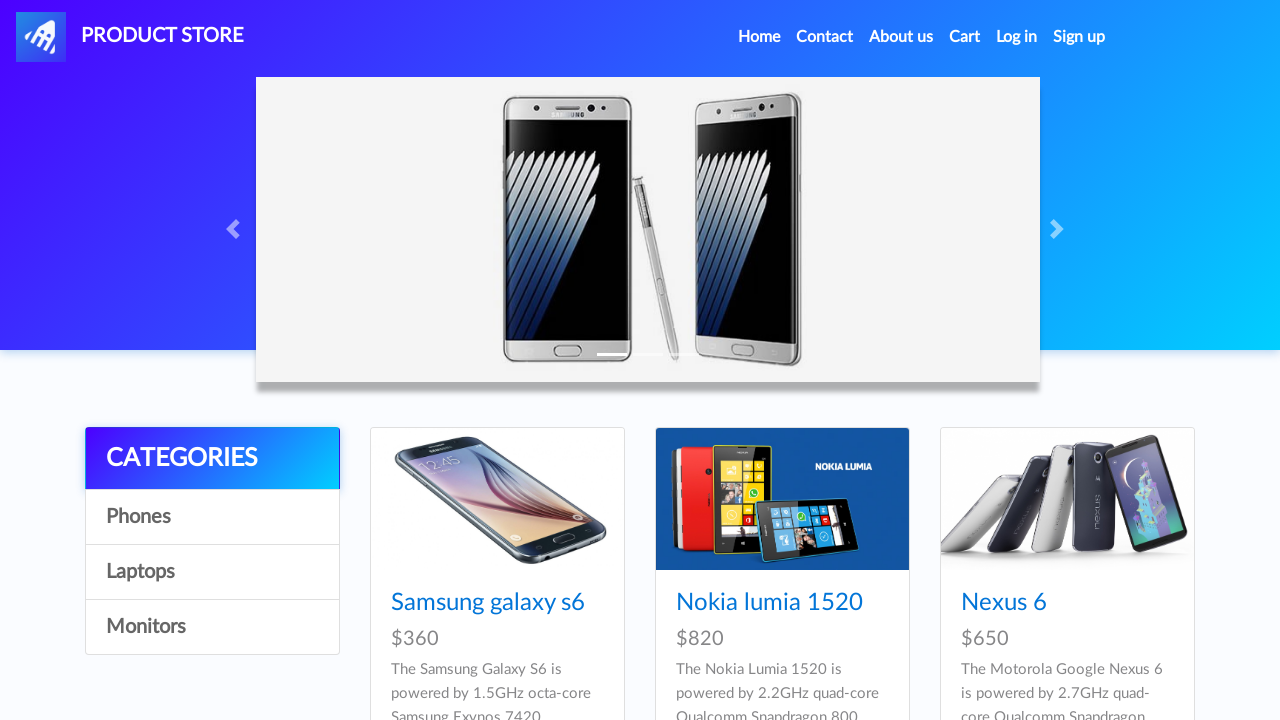

Confirmed that category text 'CATEGORIES' matches expected value 'CATEGORIES'
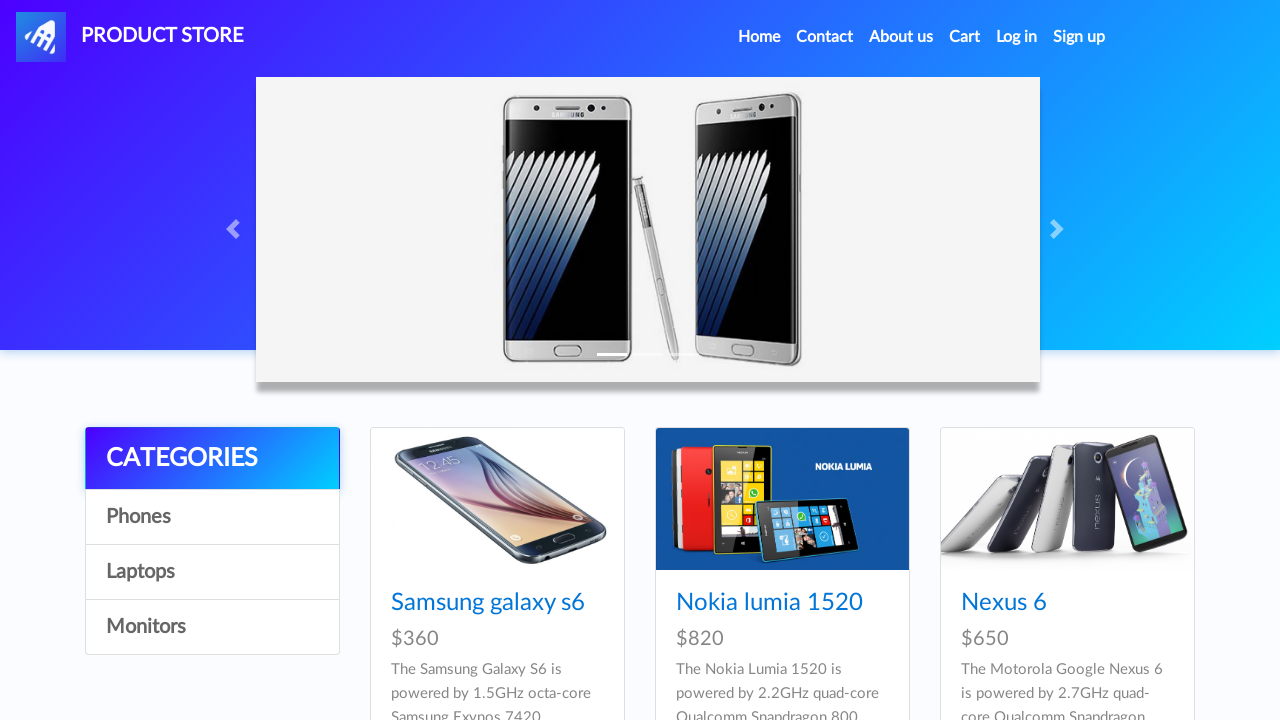

Retrieved text content 'Phones' from category at index 1
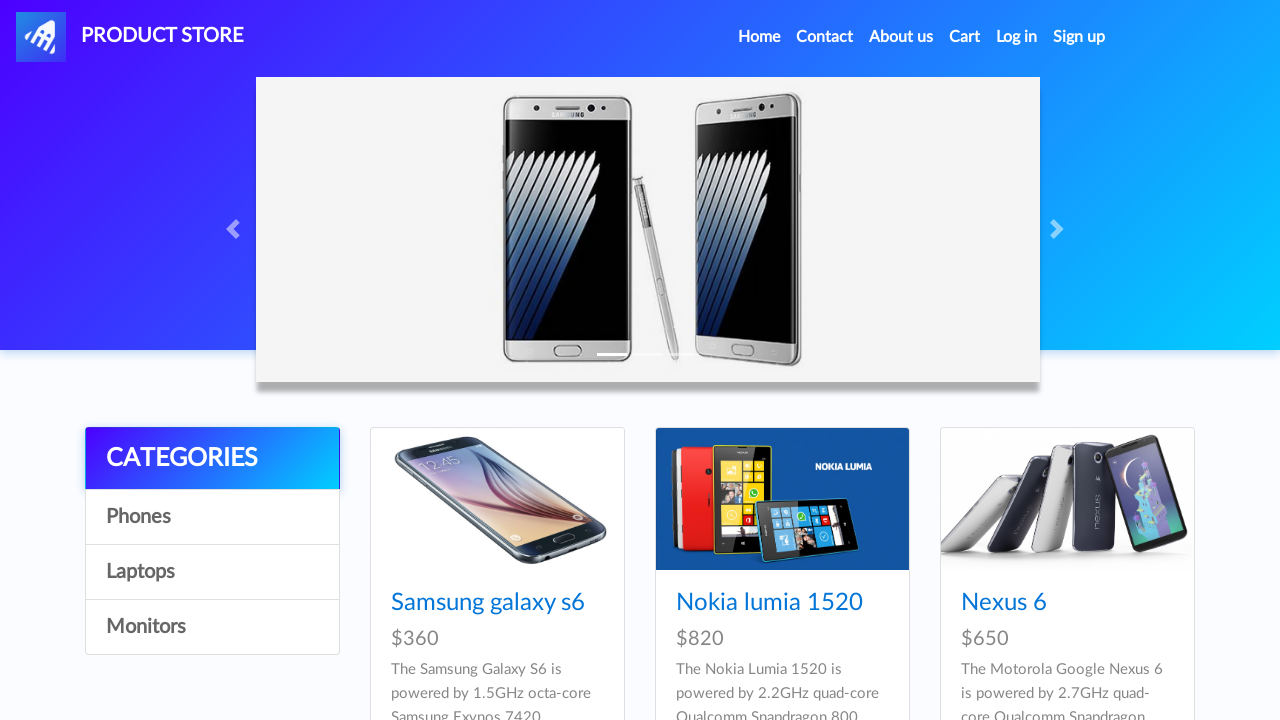

Verified that category 'Phones' is visible
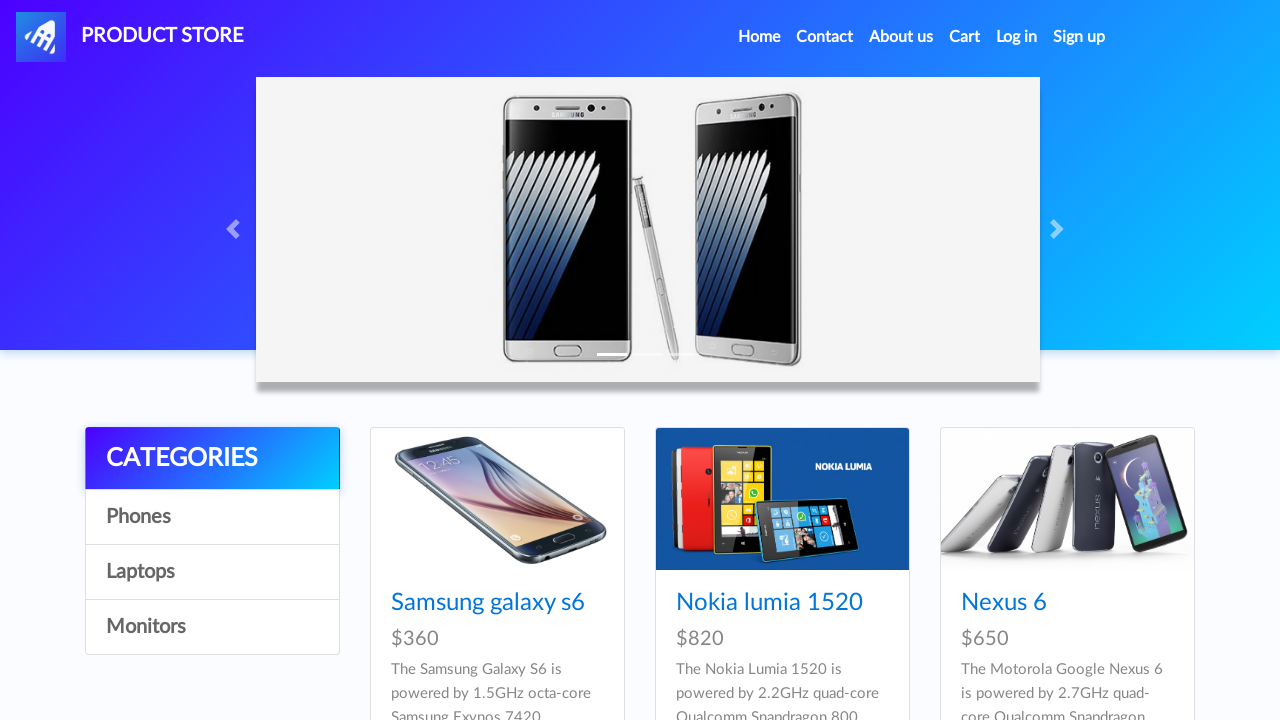

Verified that category 'Phones' is enabled
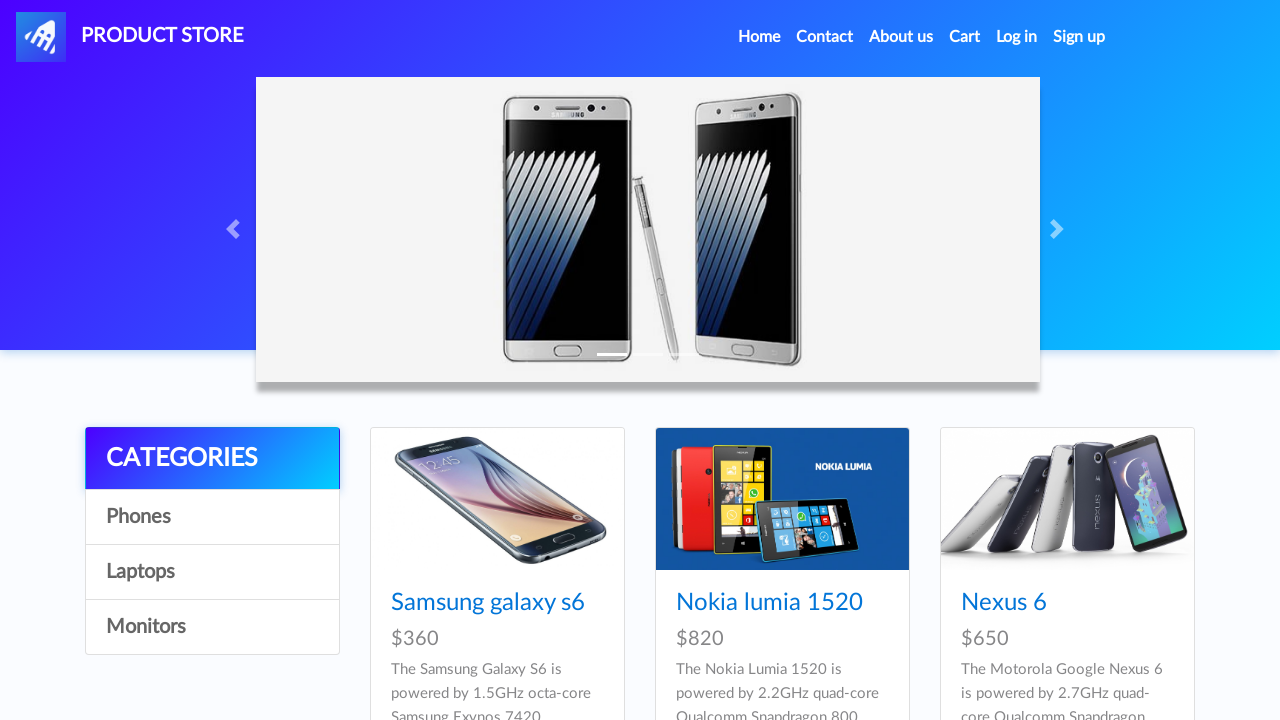

Confirmed that category text 'Phones' matches expected value 'Phones'
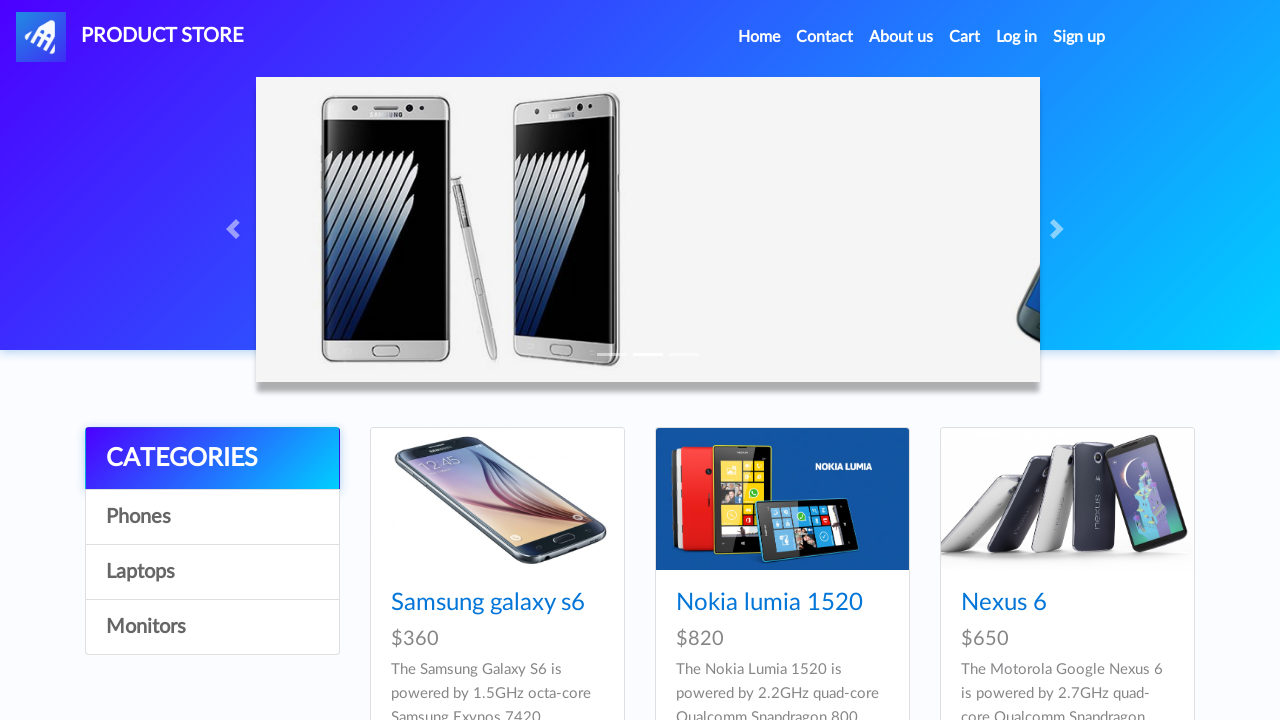

Retrieved text content 'Laptops' from category at index 2
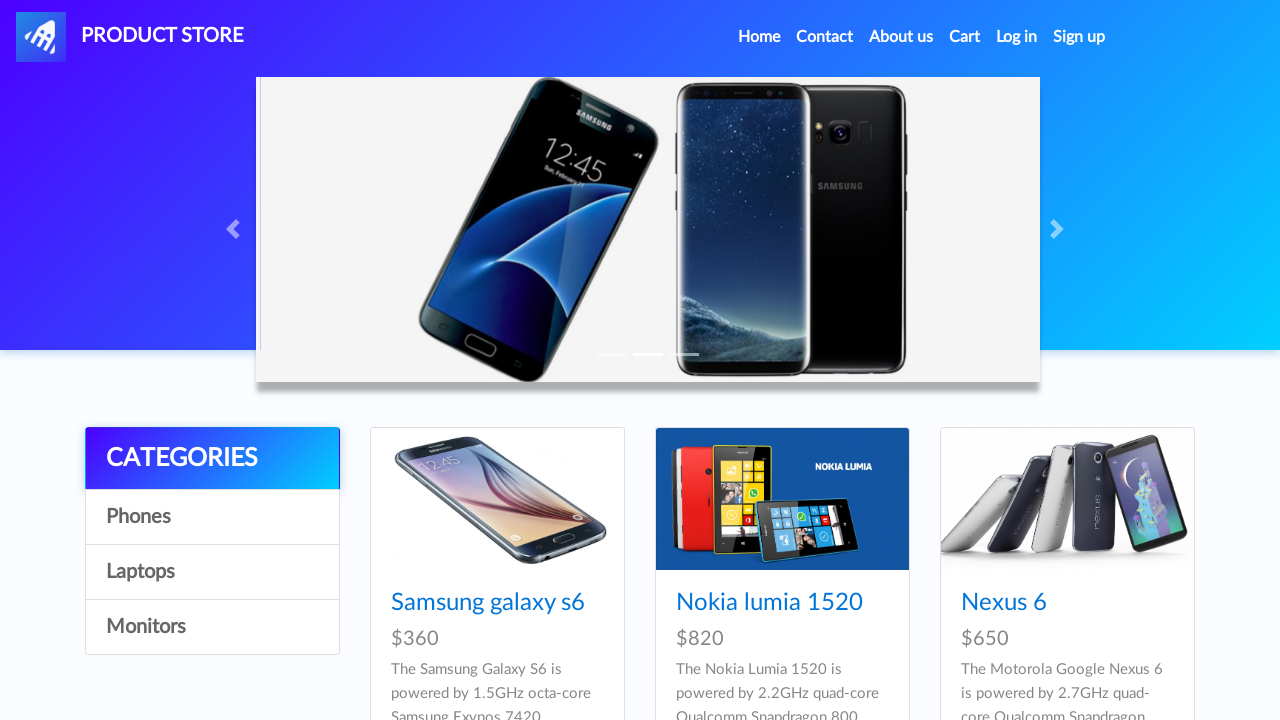

Verified that category 'Laptops' is visible
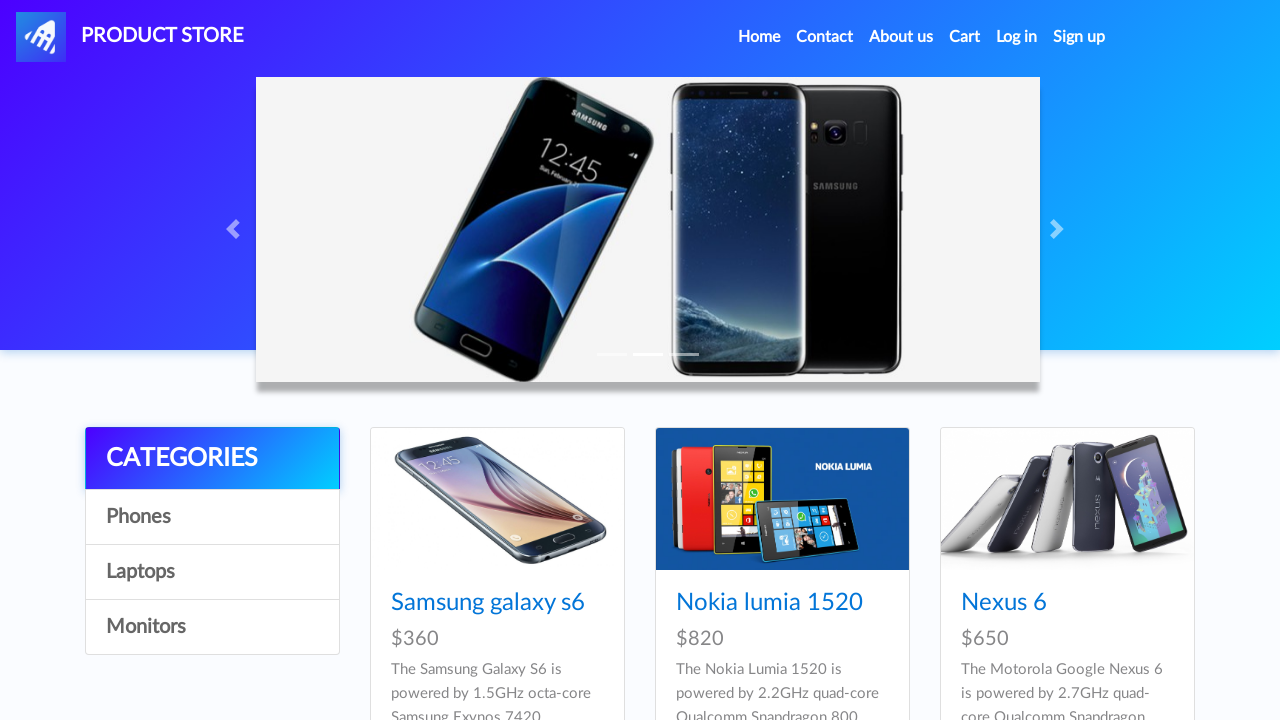

Verified that category 'Laptops' is enabled
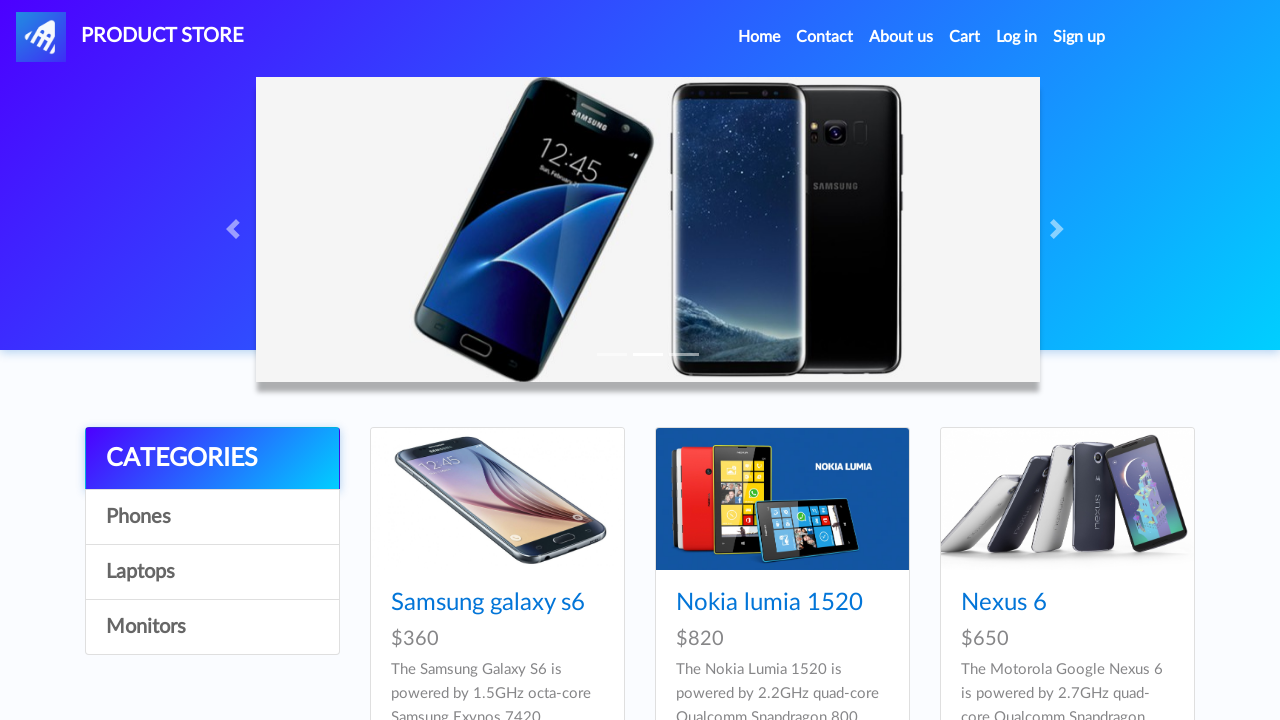

Confirmed that category text 'Laptops' matches expected value 'Laptops'
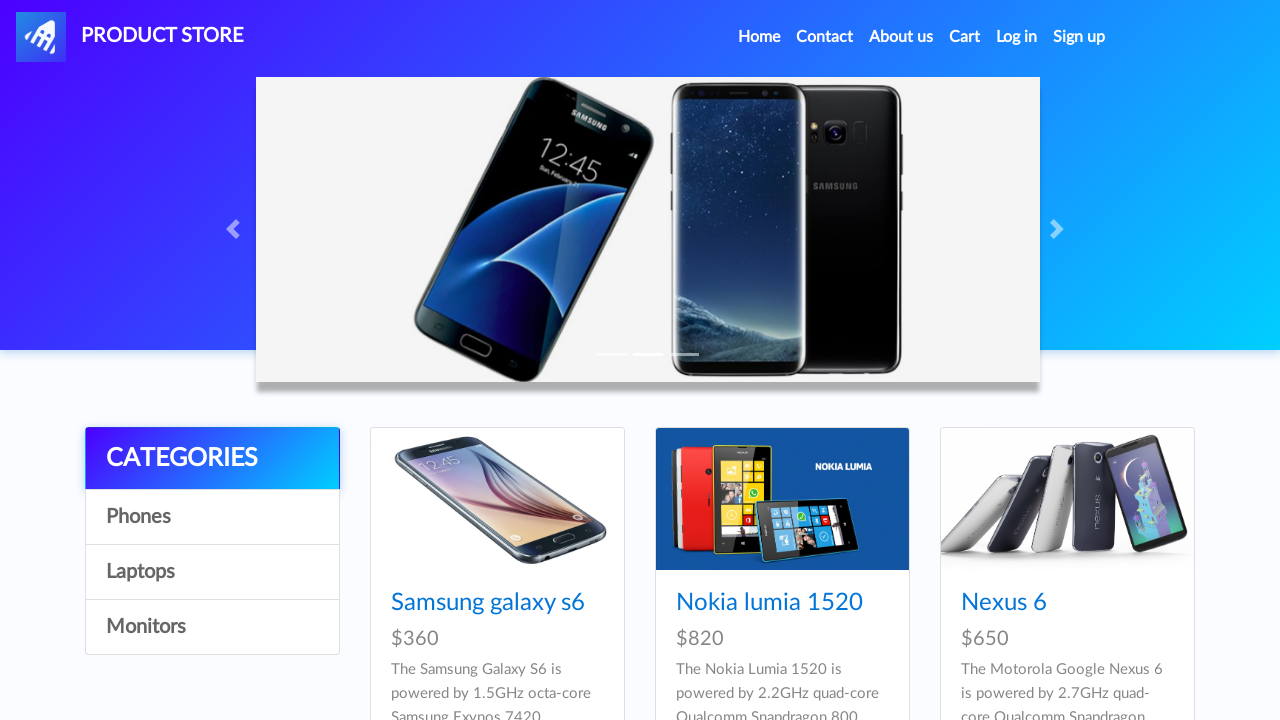

Retrieved text content 'Monitors' from category at index 3
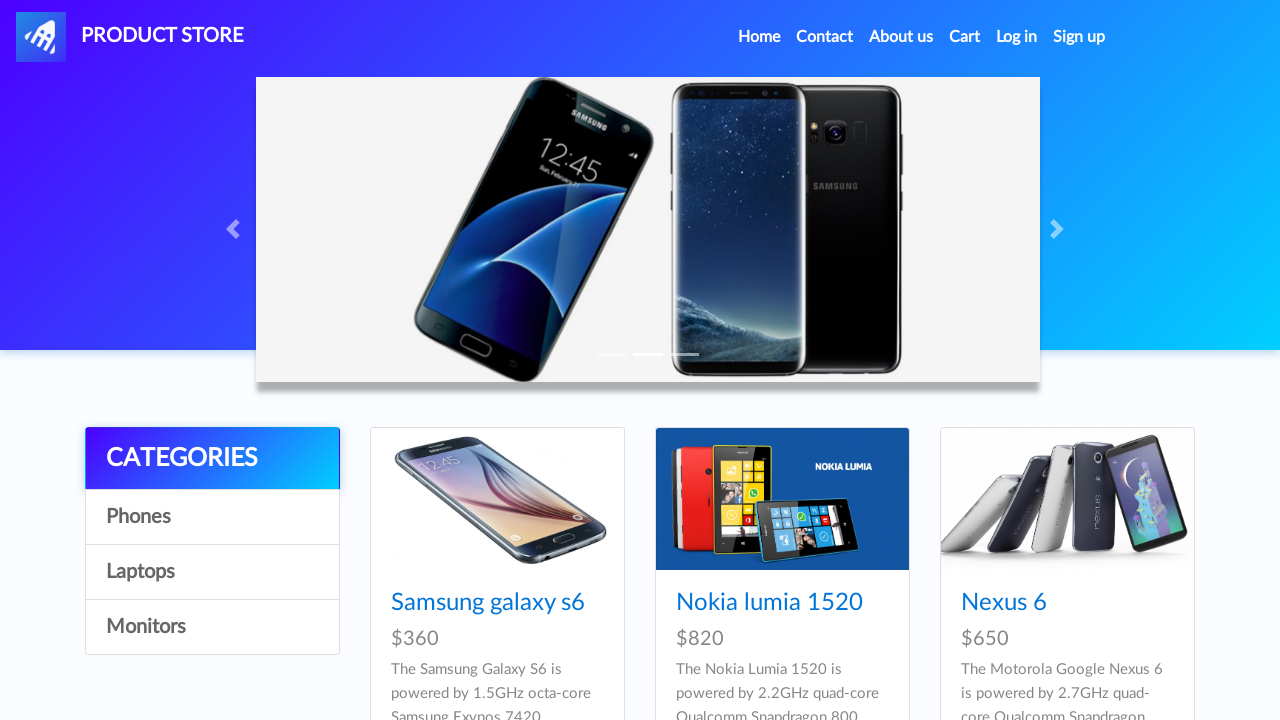

Verified that category 'Monitors' is visible
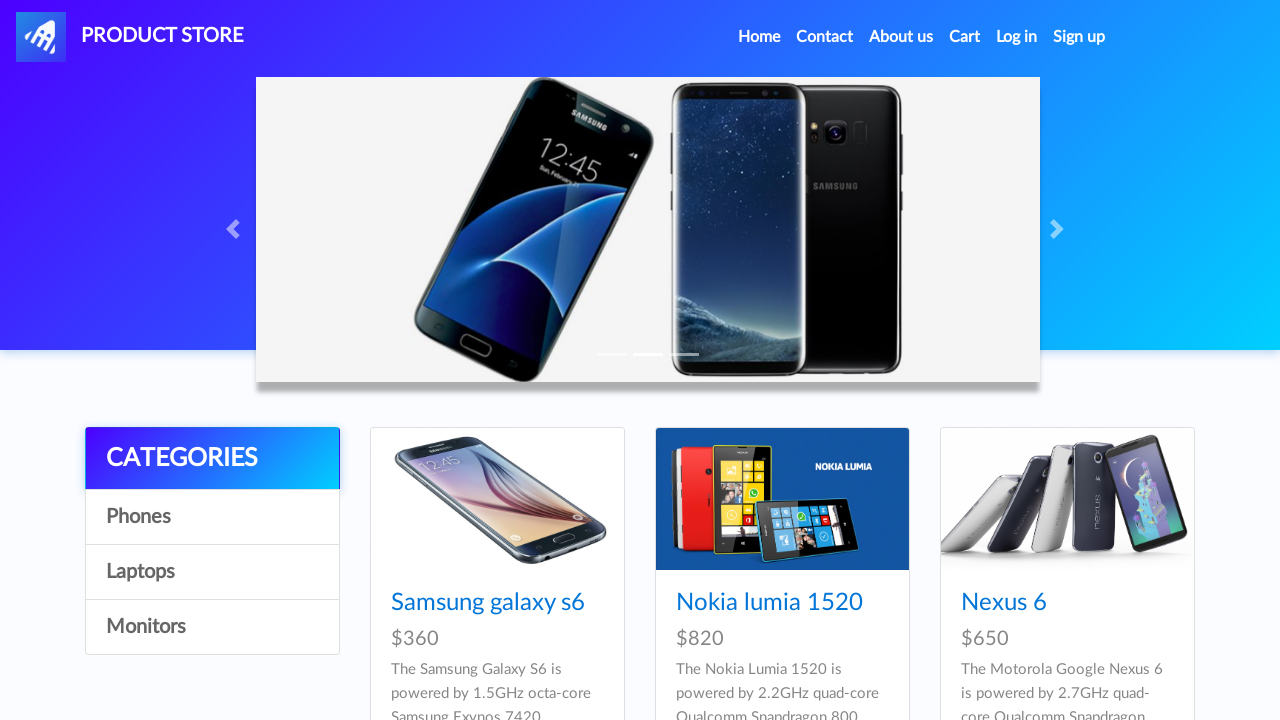

Verified that category 'Monitors' is enabled
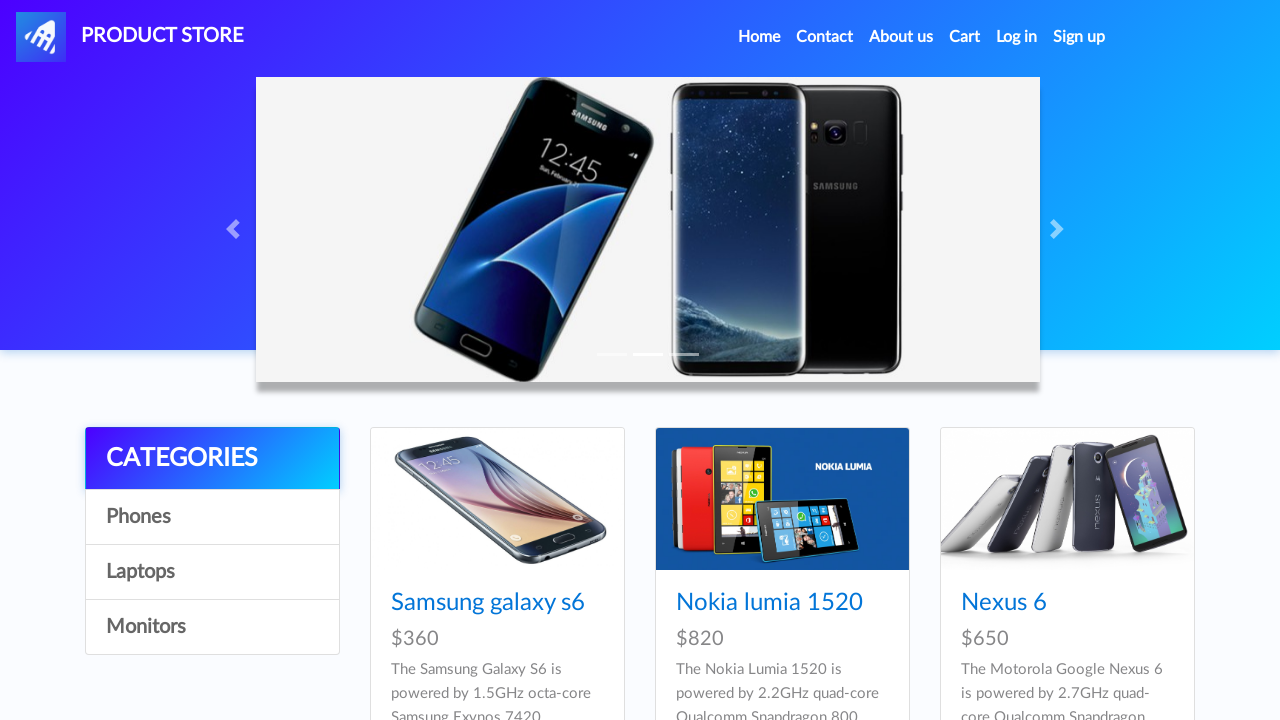

Confirmed that category text 'Monitors' matches expected value 'Monitors'
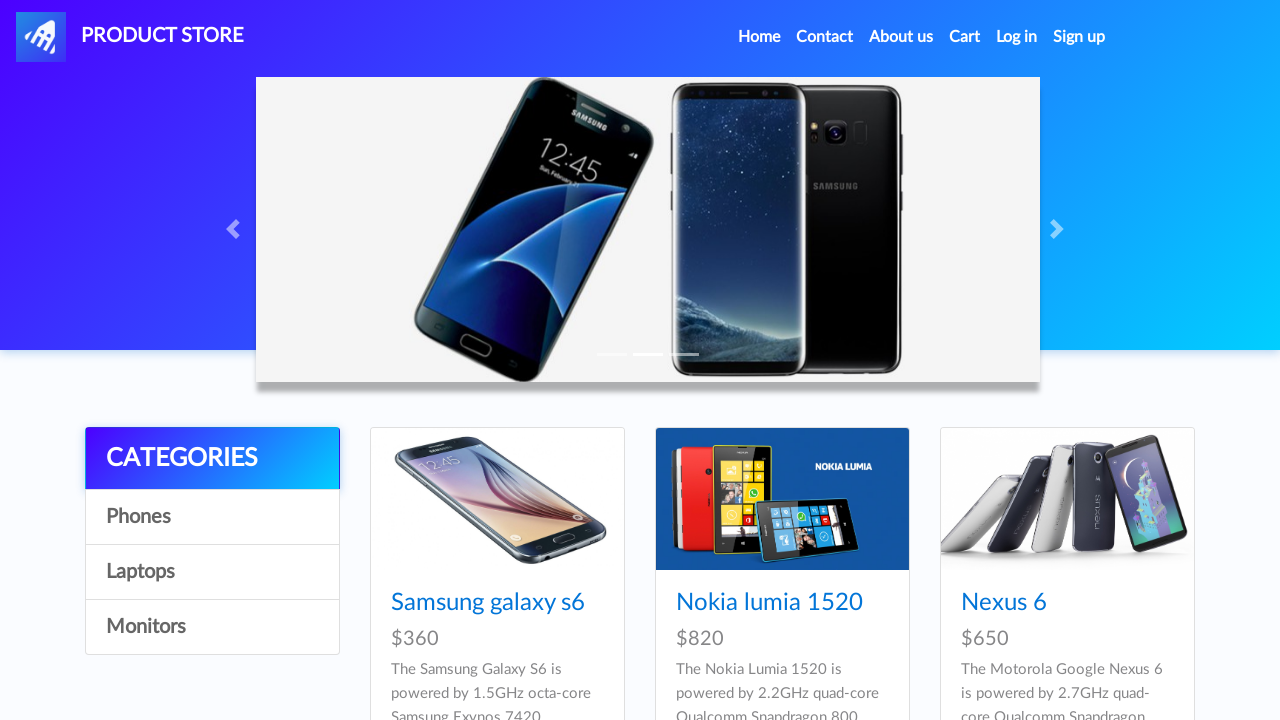

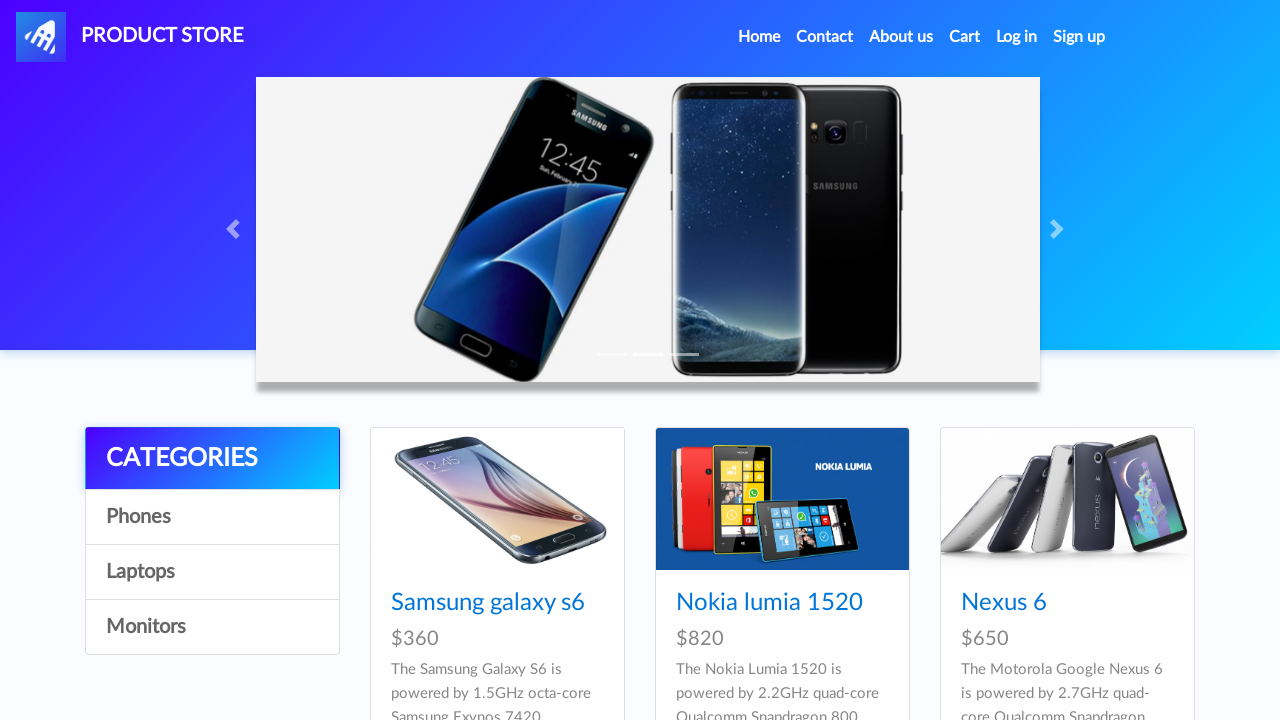